Navigates to a nested frames demo page and accesses content within nested frames by switching to the top frame and then the middle frame

Starting URL: https://the-internet.herokuapp.com/

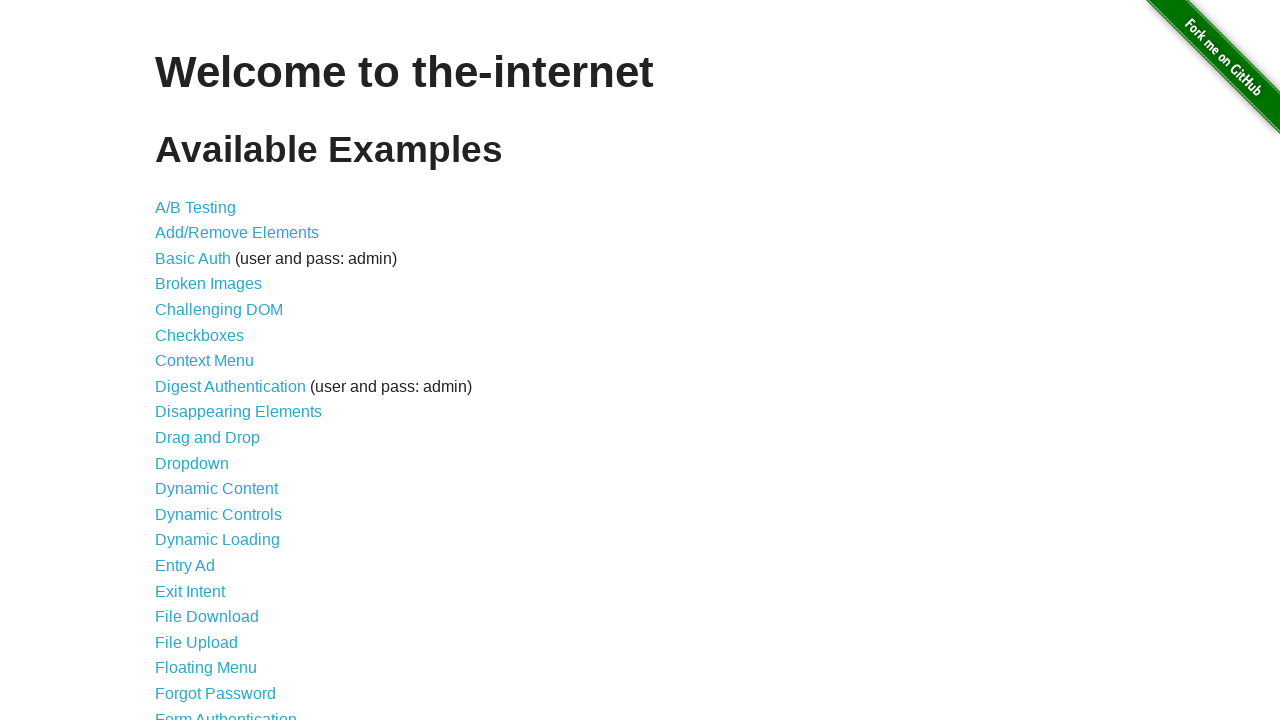

Clicked on Nested Frames link at (210, 395) on text='Nested Frames'
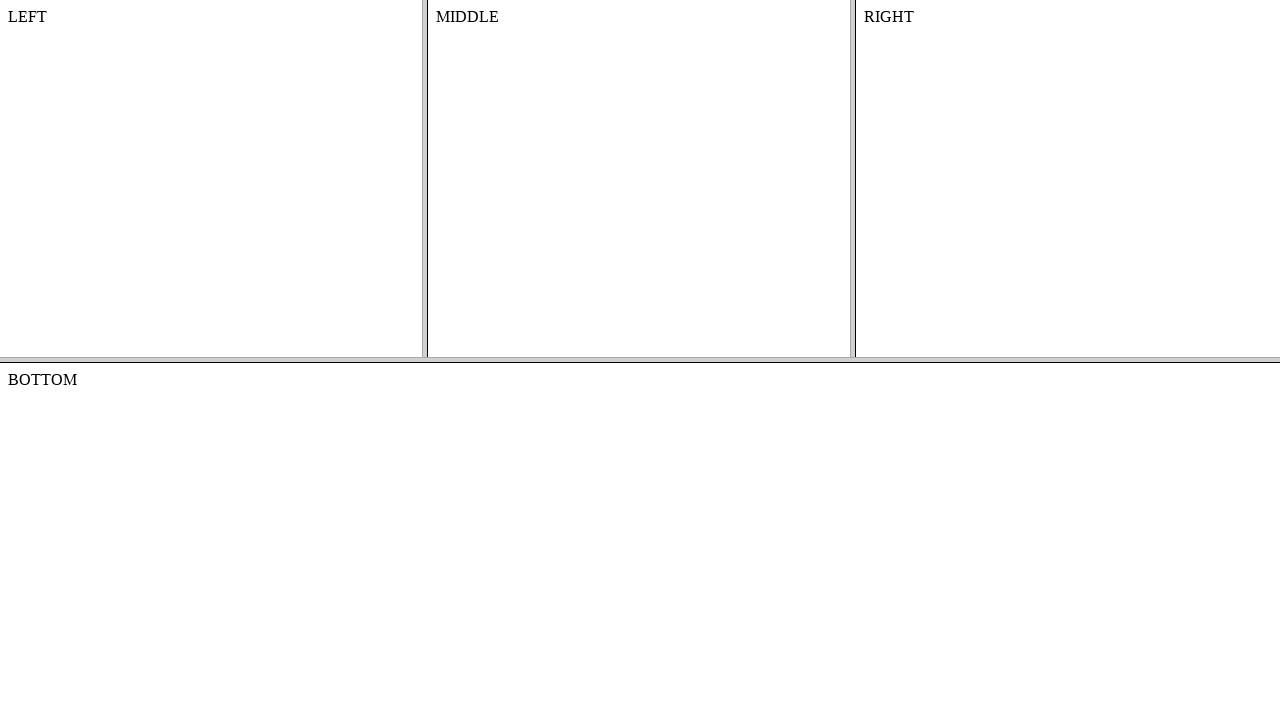

Switched to top frame and then middle frame, waited for MIDDLE text to appear
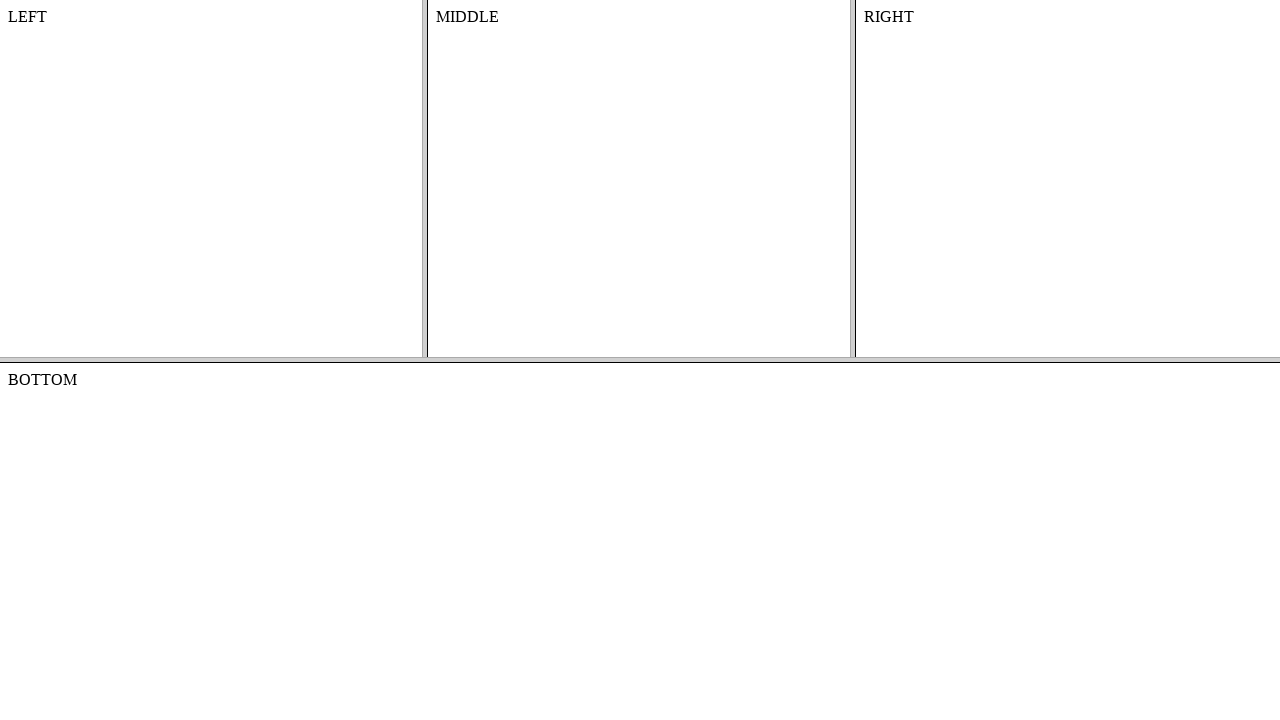

Retrieved text content from middle frame: 'MIDDLE'
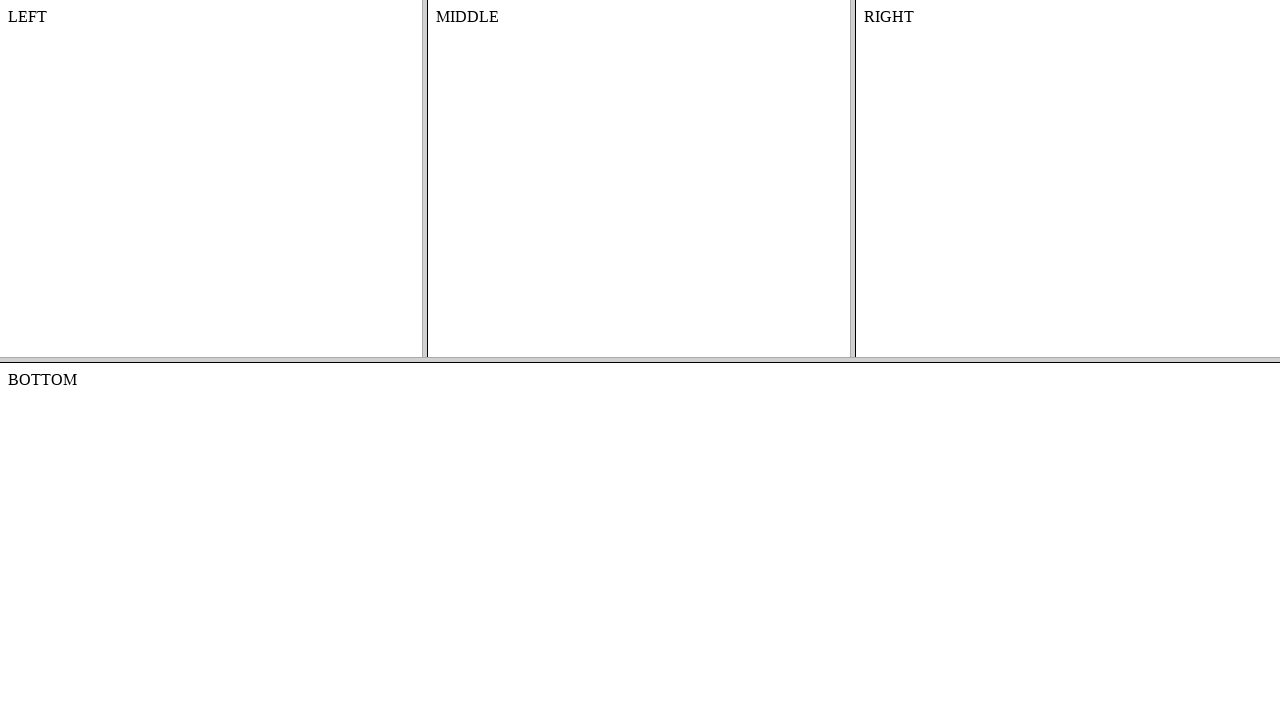

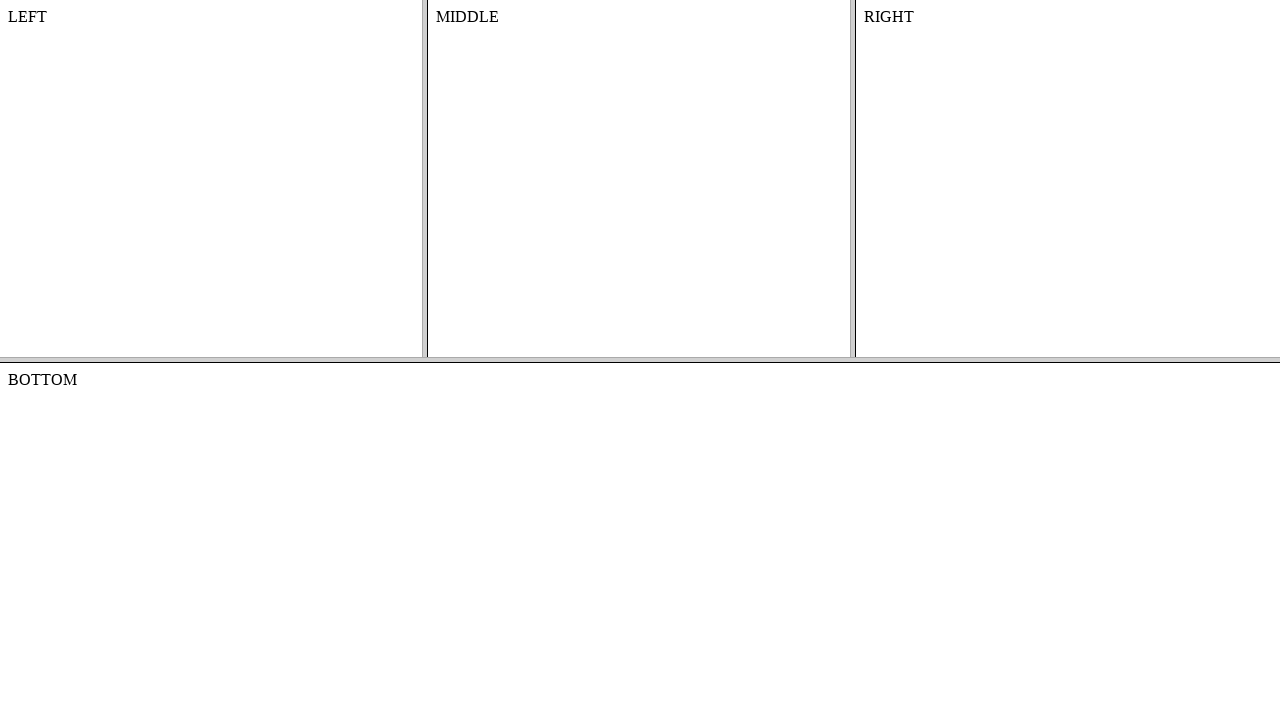